Tests the forgot password navigation by clicking the forgot password link and verifying the reset password page loads correctly

Starting URL: https://opensource-demo.orangehrmlive.com/

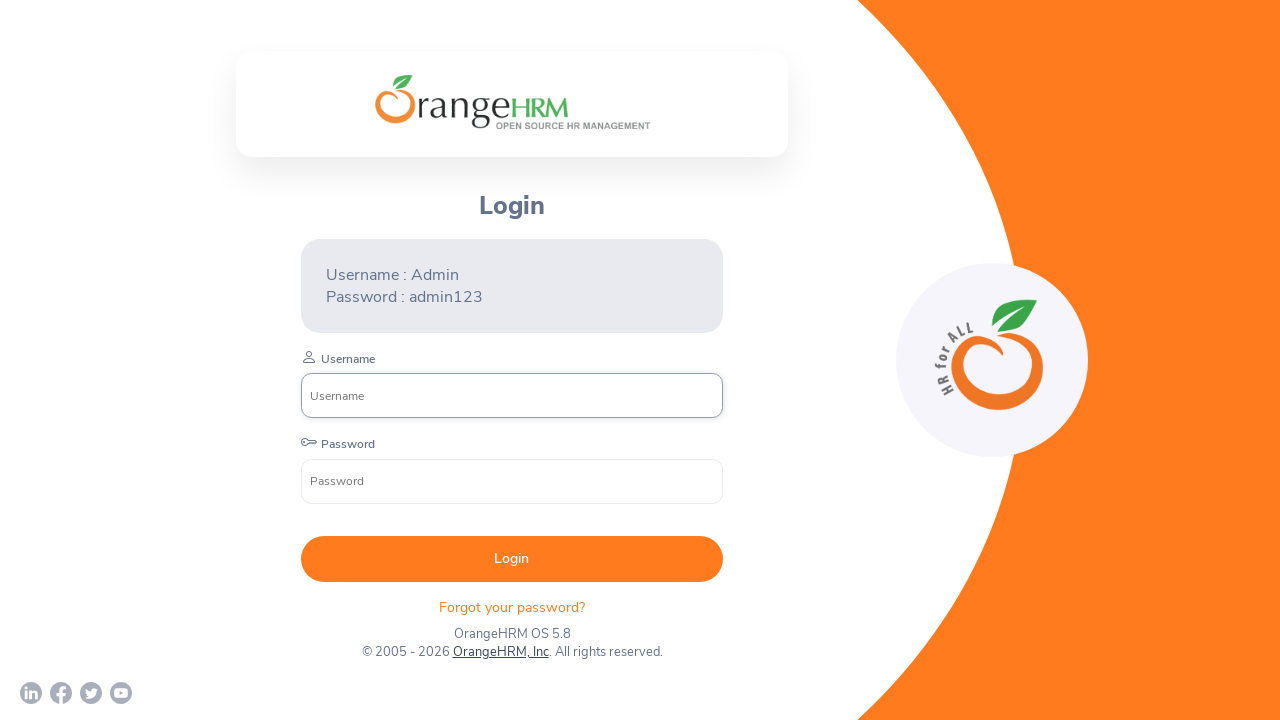

Clicked forgot password link at (512, 607) on xpath=//p[@class='oxd-text oxd-text--p orangehrm-login-forgot-header']
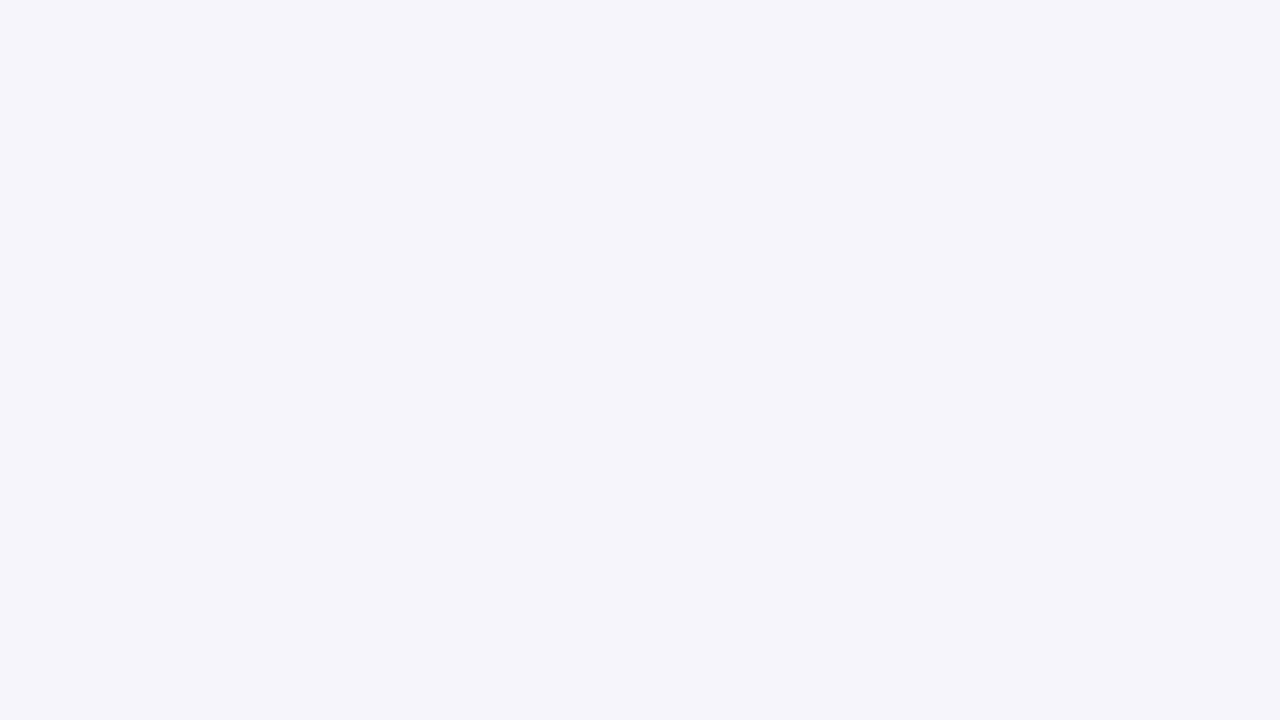

Reset Password page loaded successfully
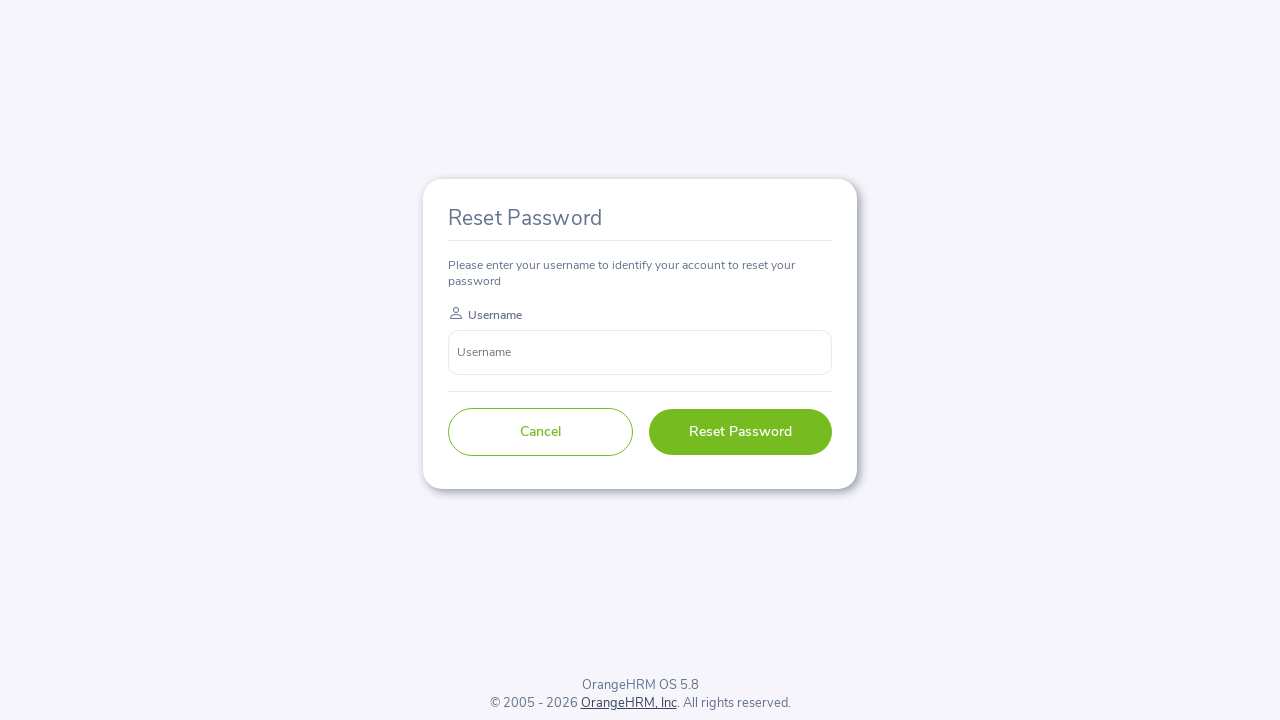

Retrieved reset password page title text
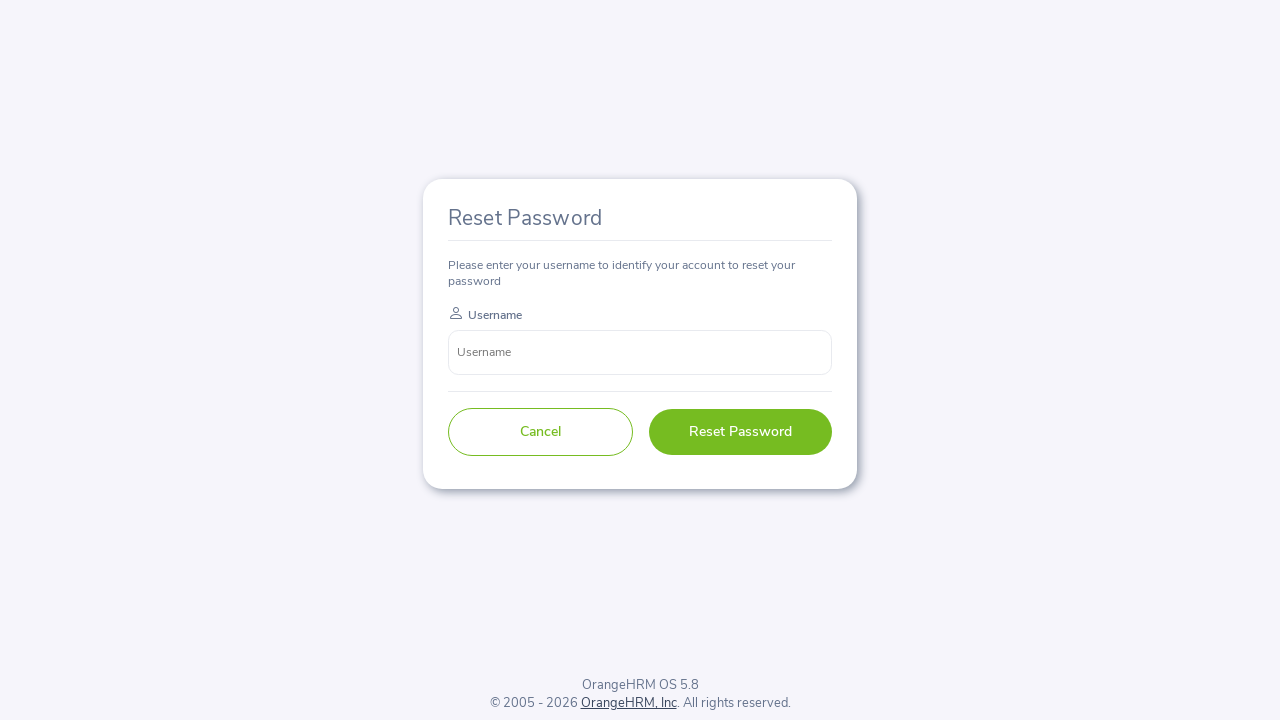

Verified reset password title text is correct
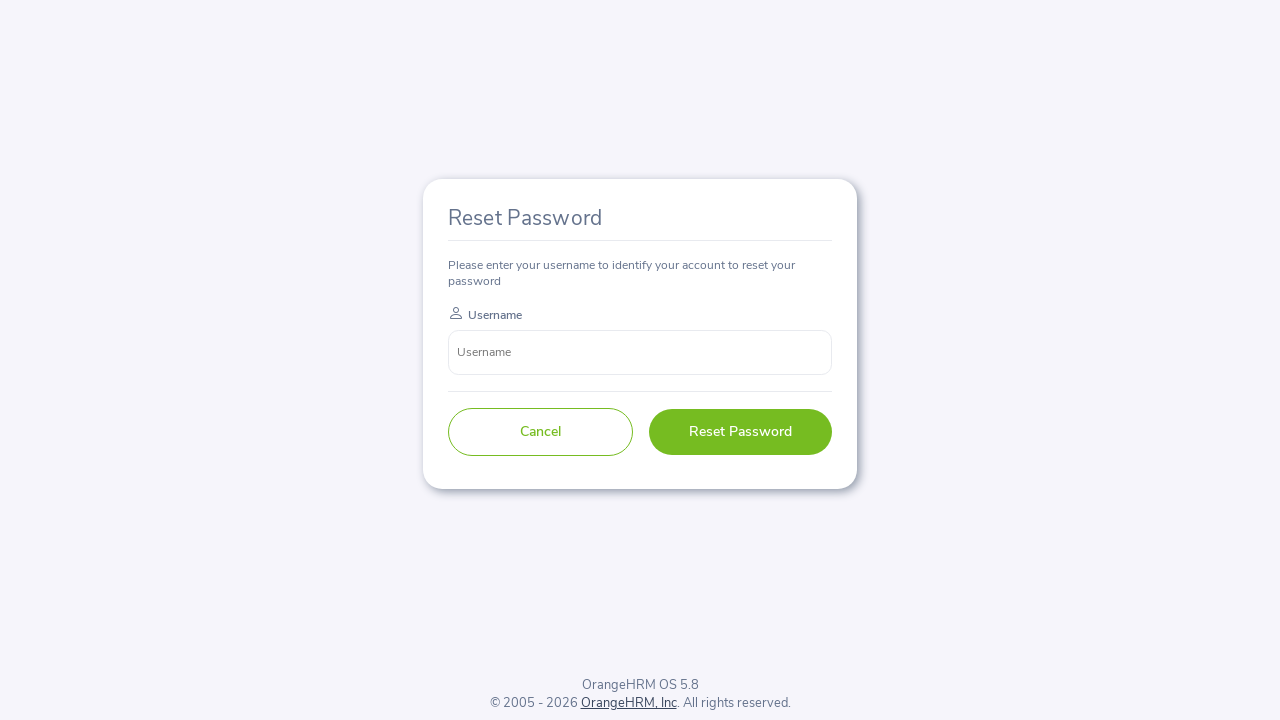

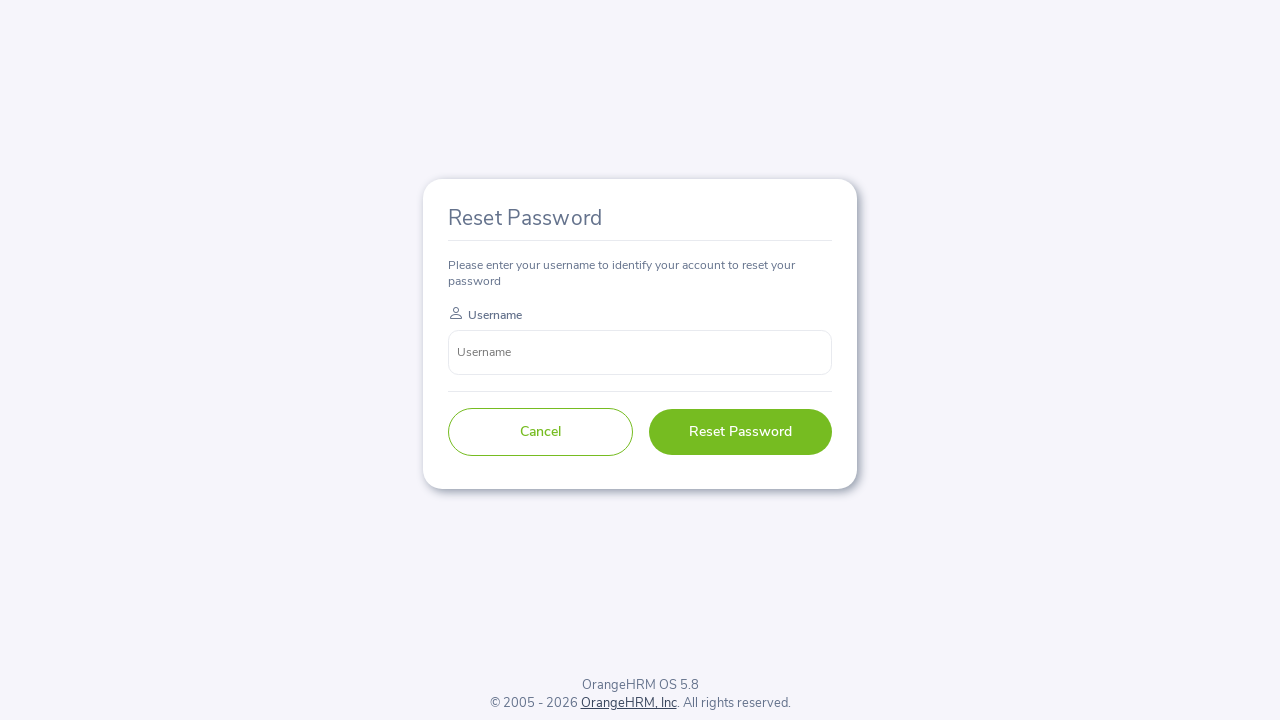